Tests the JavaScript confirmation dialog by clicking Cancel button and verifying the cancellation message

Starting URL: http://automationbykrishna.com

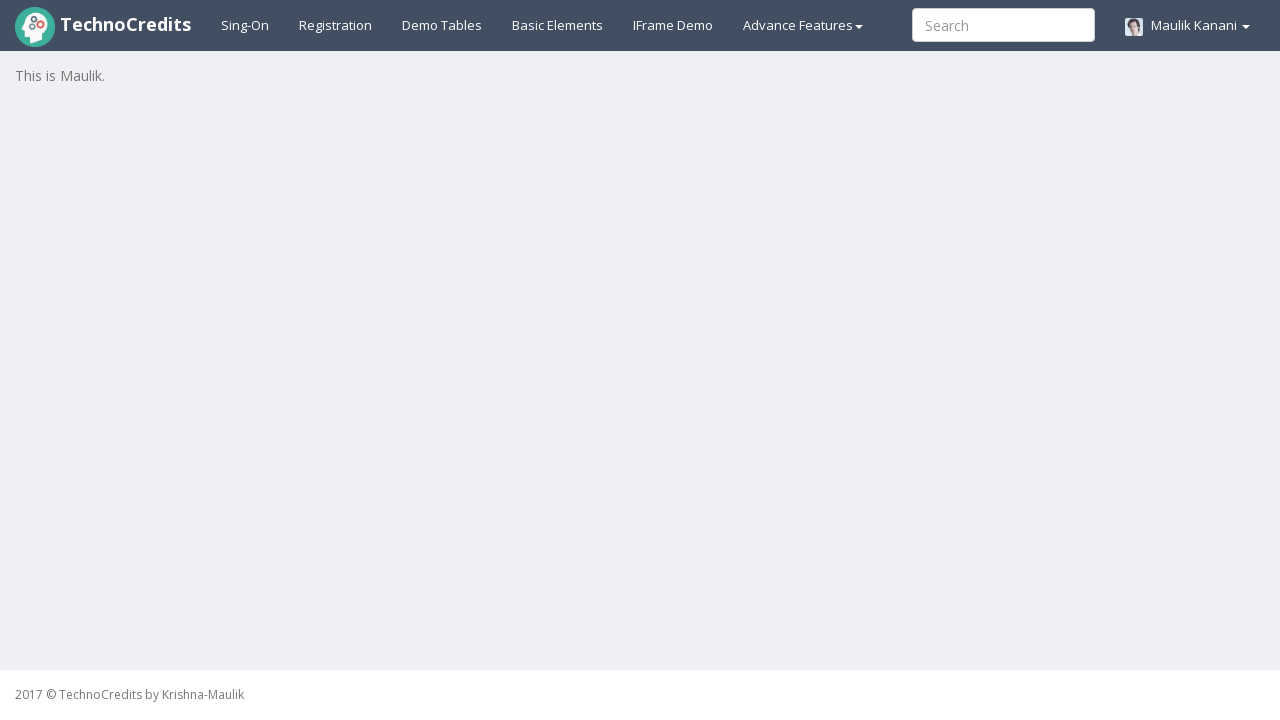

Clicked on Basic Elements tab at (558, 25) on #basicelements
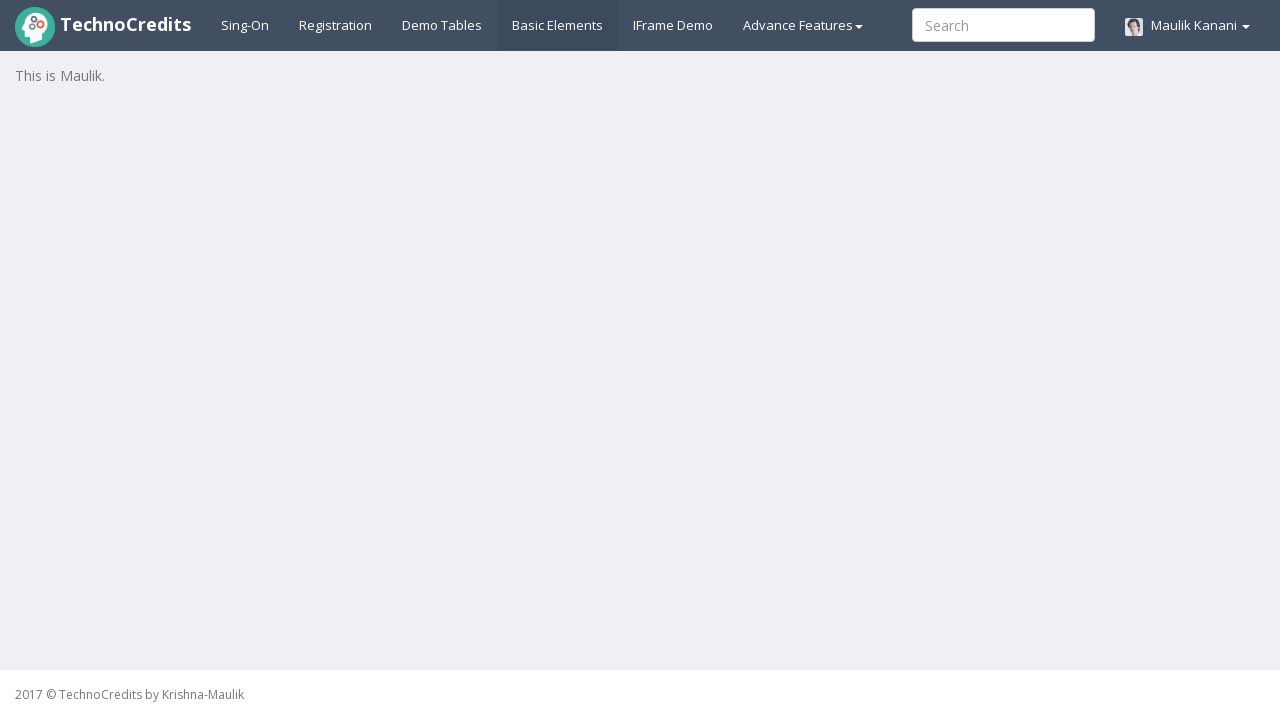

Scrolled to JavaScript Confirmation button
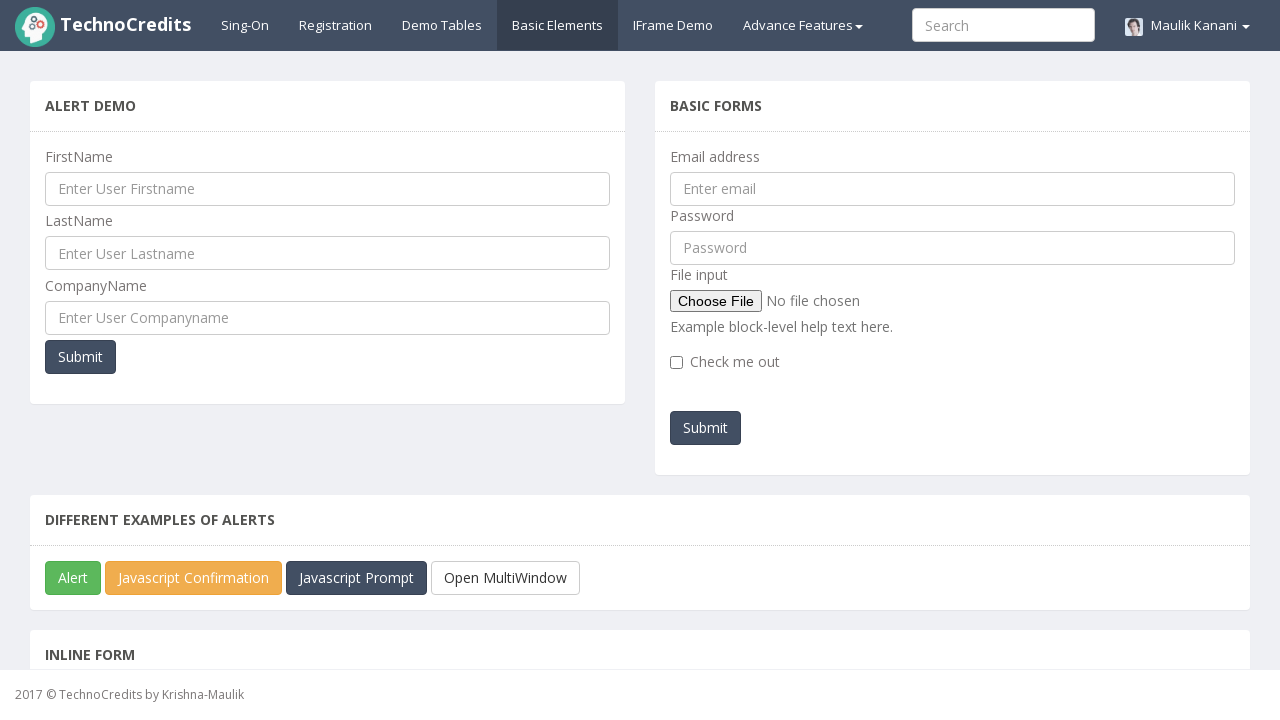

Set up dialog handler to click Cancel
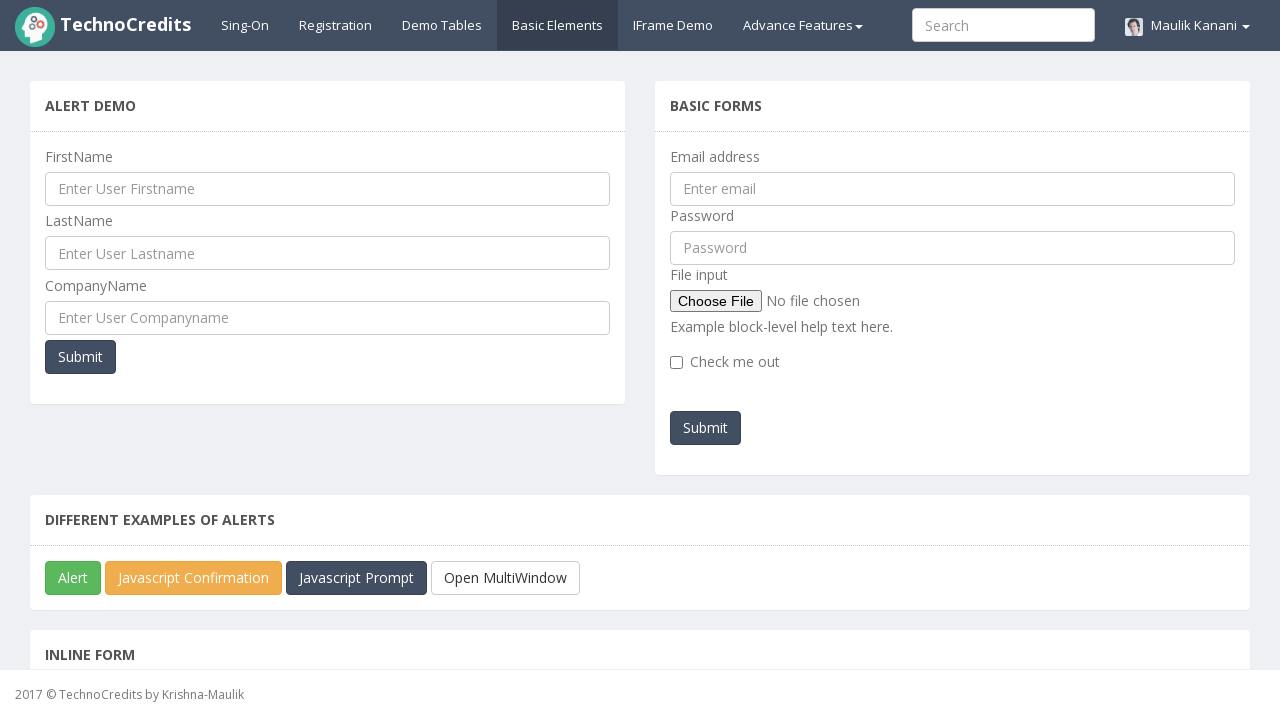

Clicked JavaScript Confirmation button to trigger dialog at (194, 578) on #javascriptConfirmBox
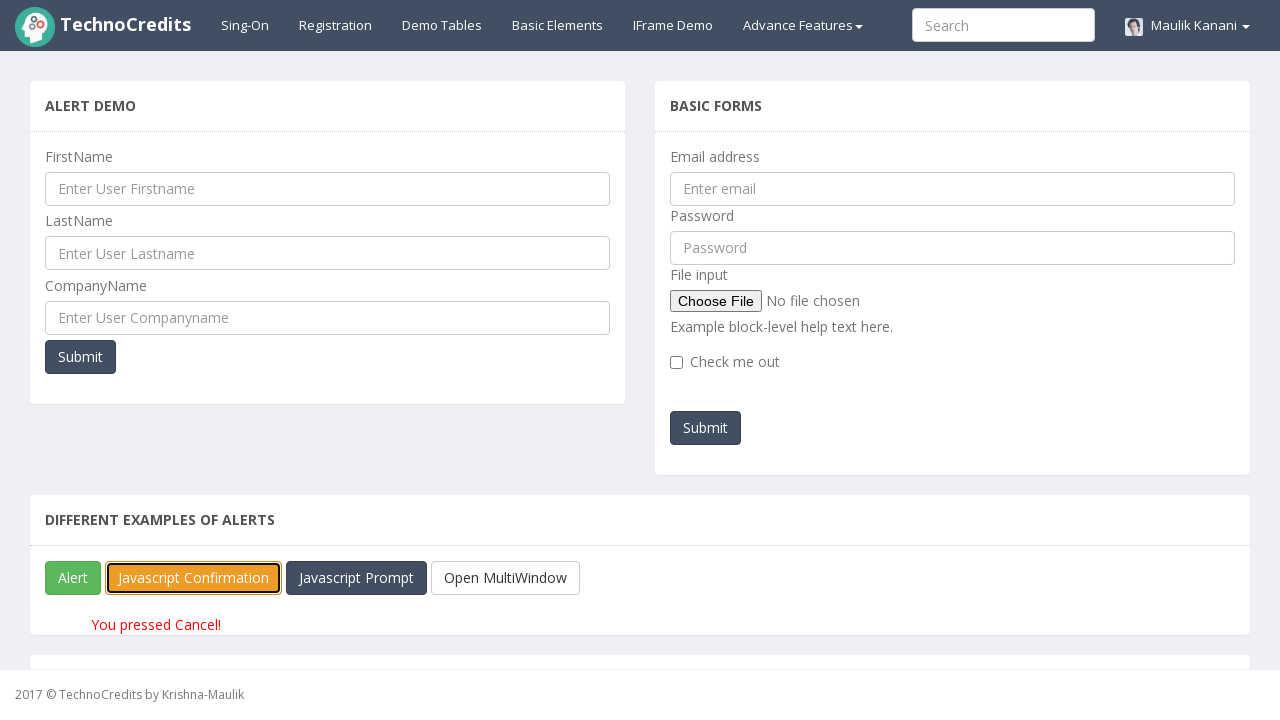

Verified cancellation message appeared
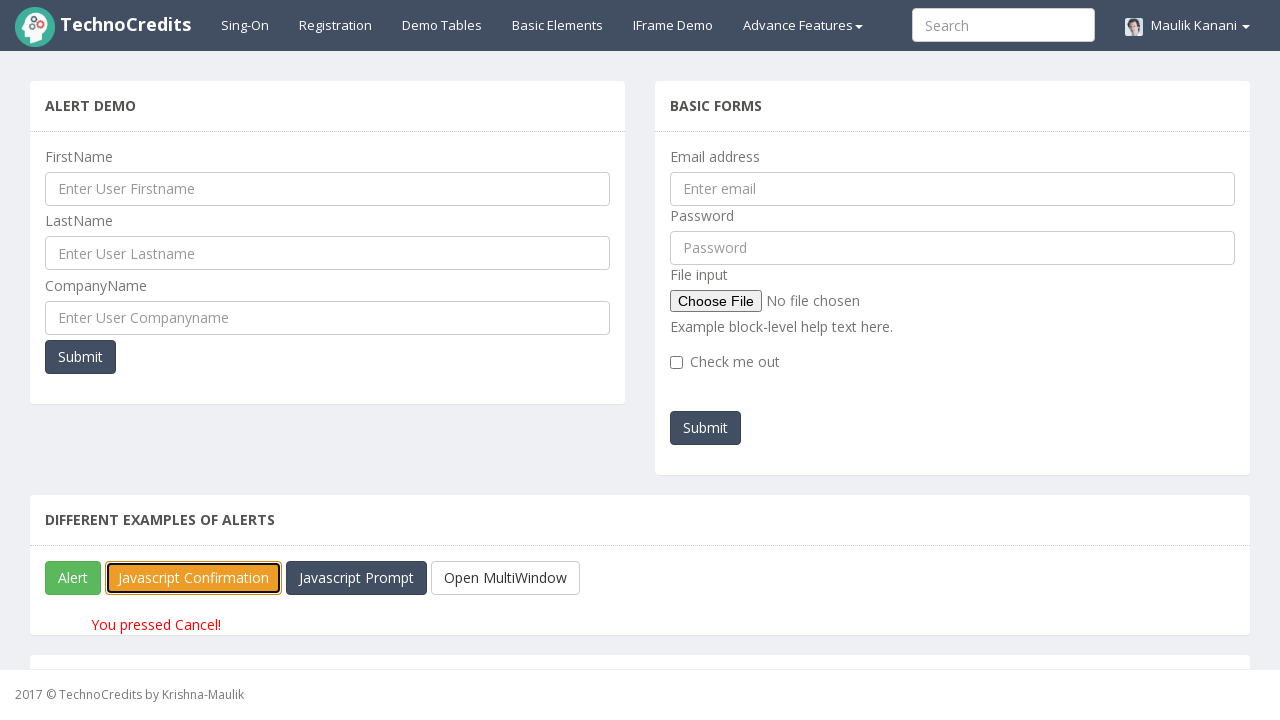

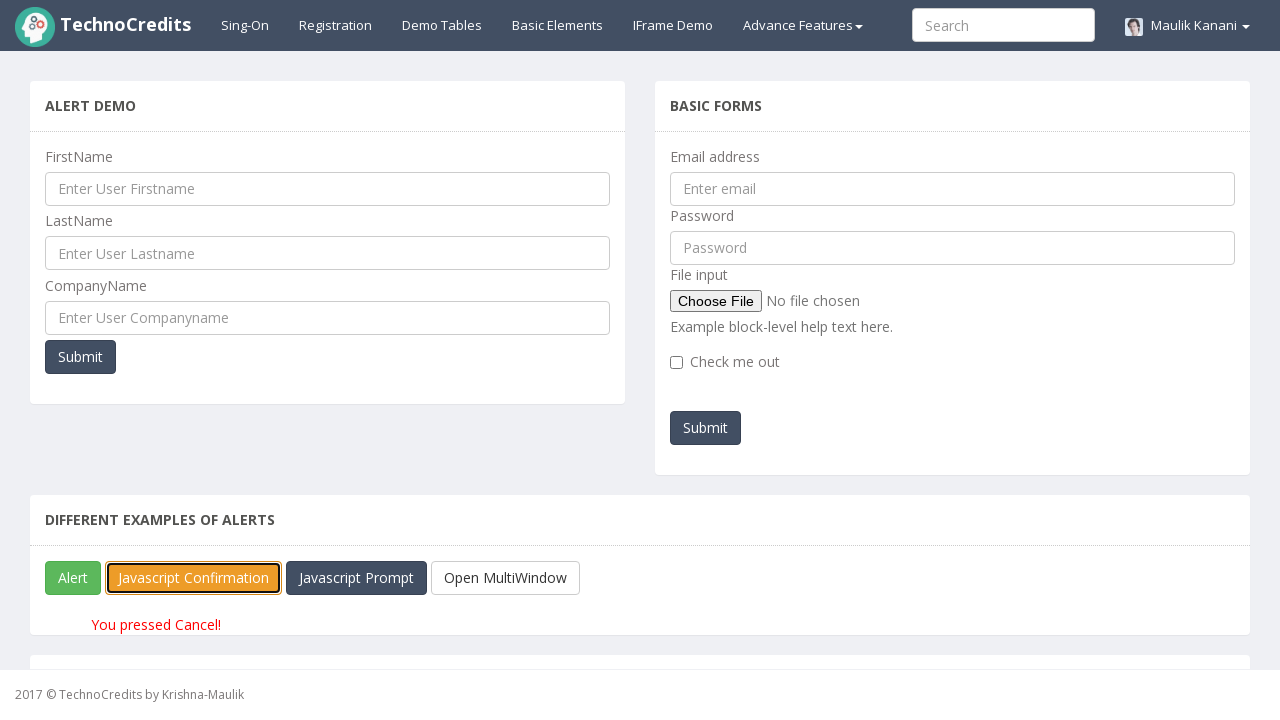